Tests double-click functionality by navigating to Elements section, clicking Buttons, and performing a double-click action to verify the message appears.

Starting URL: https://demoqa.com/

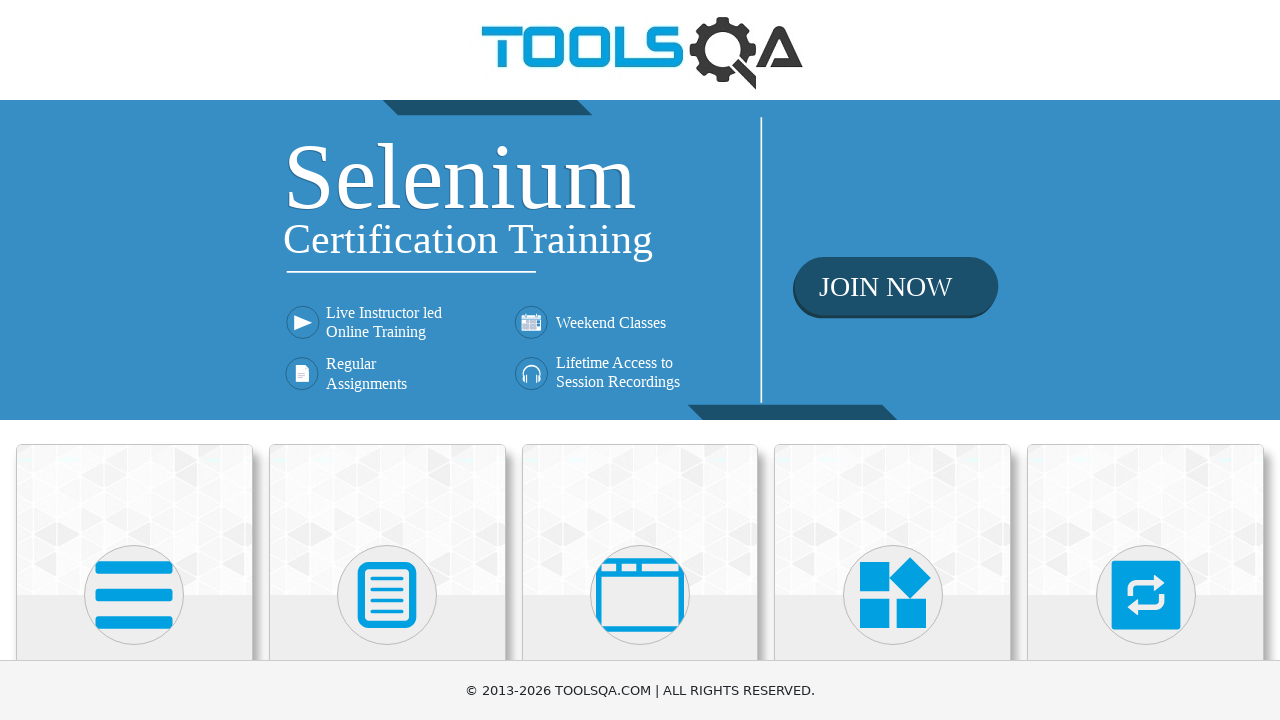

Clicked on Elements section at (134, 360) on xpath=//h5[text()='Elements']
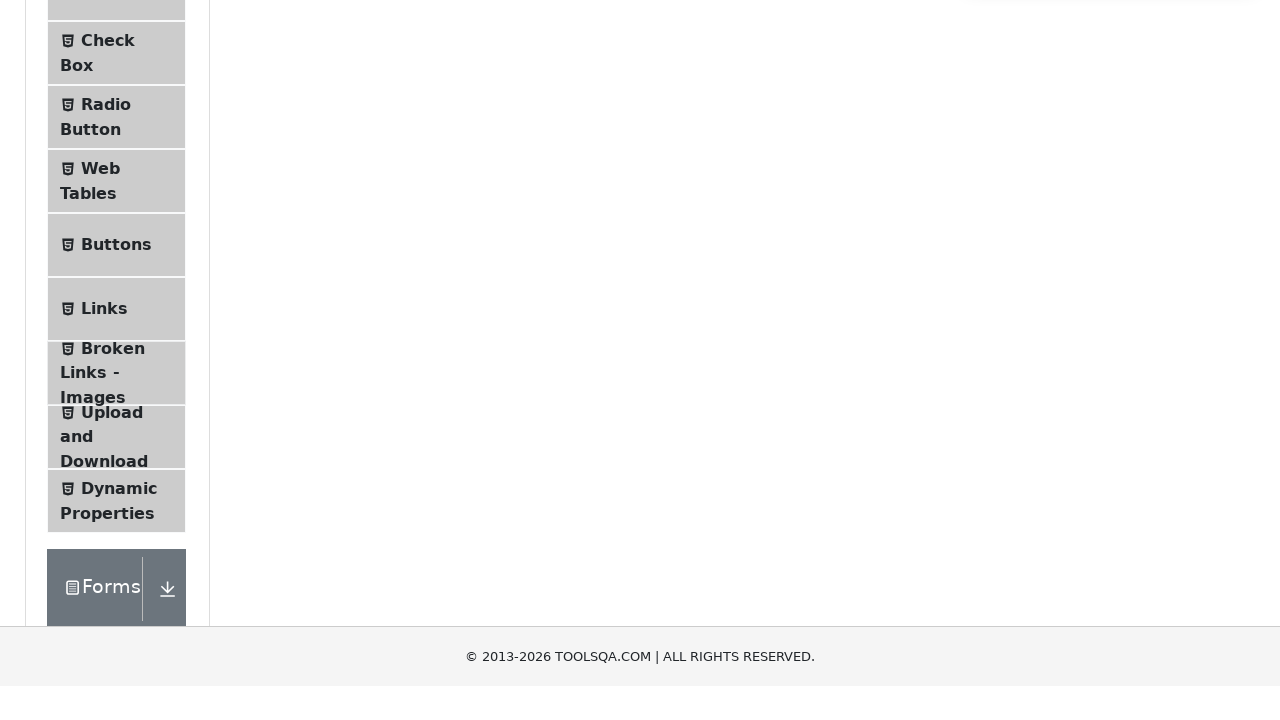

Clicked on Buttons menu item at (116, 517) on xpath=//span[@class='text' and text()='Buttons']
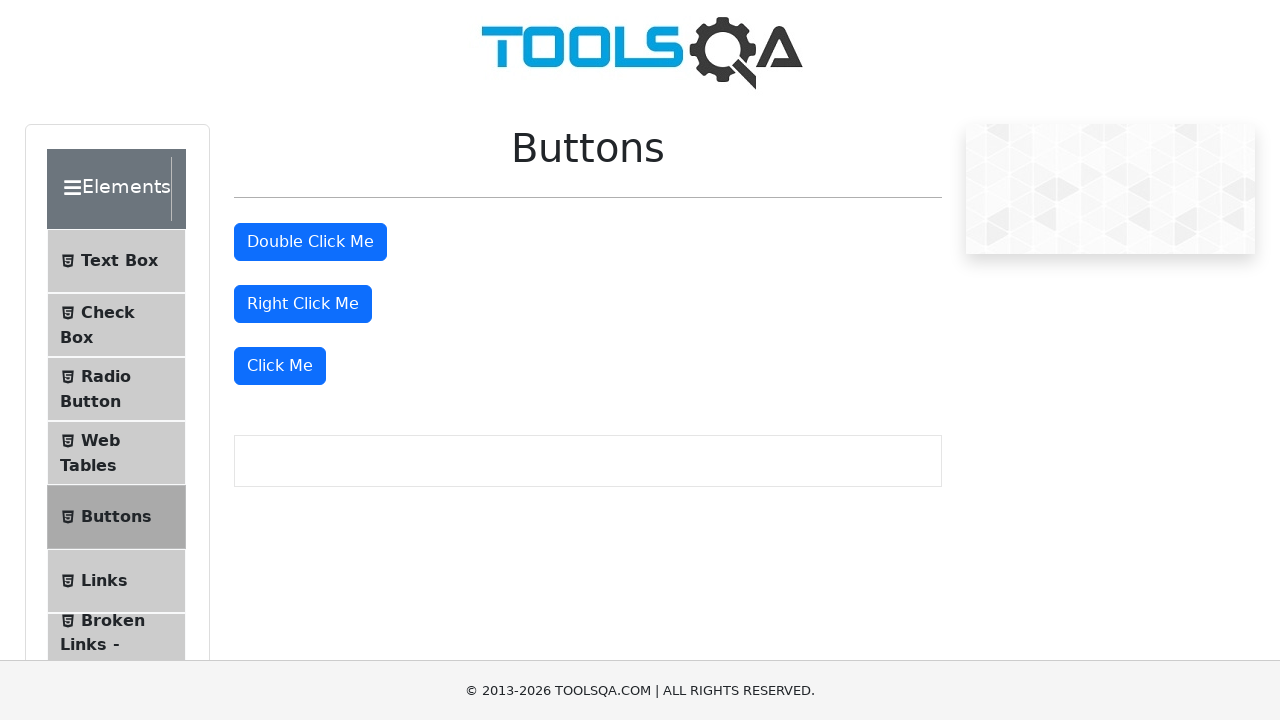

Performed double-click action on the button at (310, 242) on #doubleClickBtn
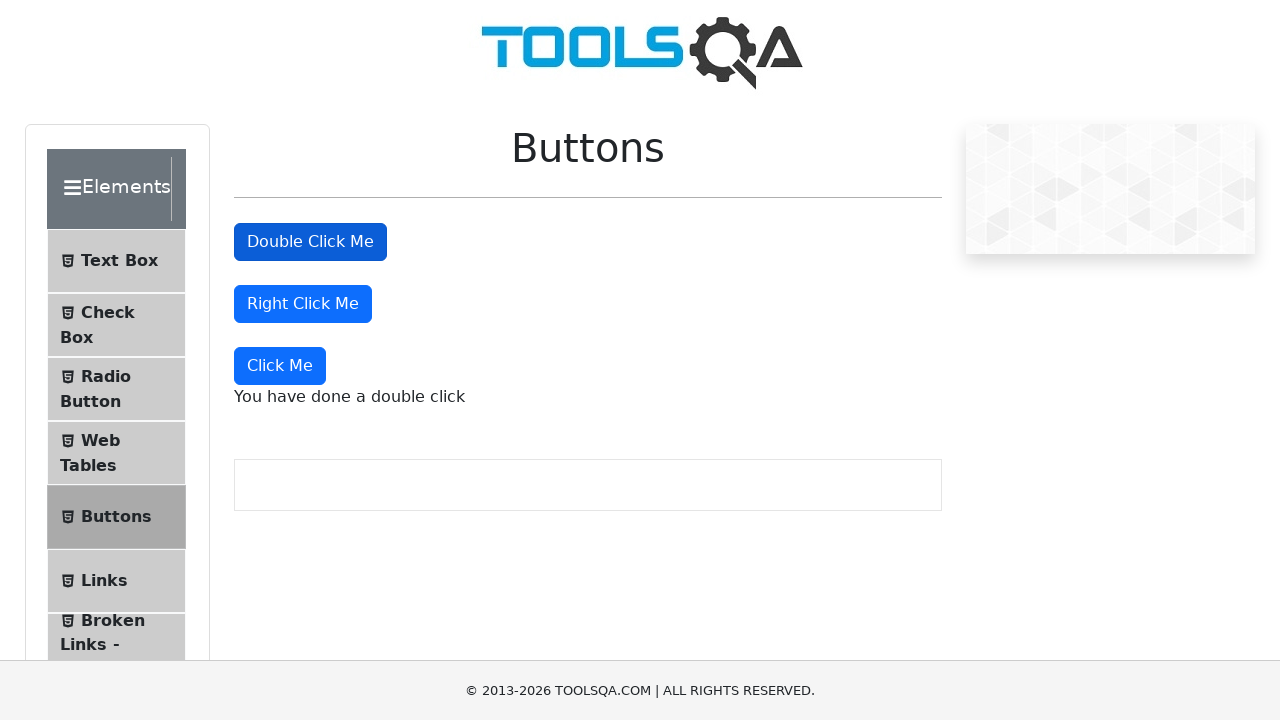

Verified double-click message appeared
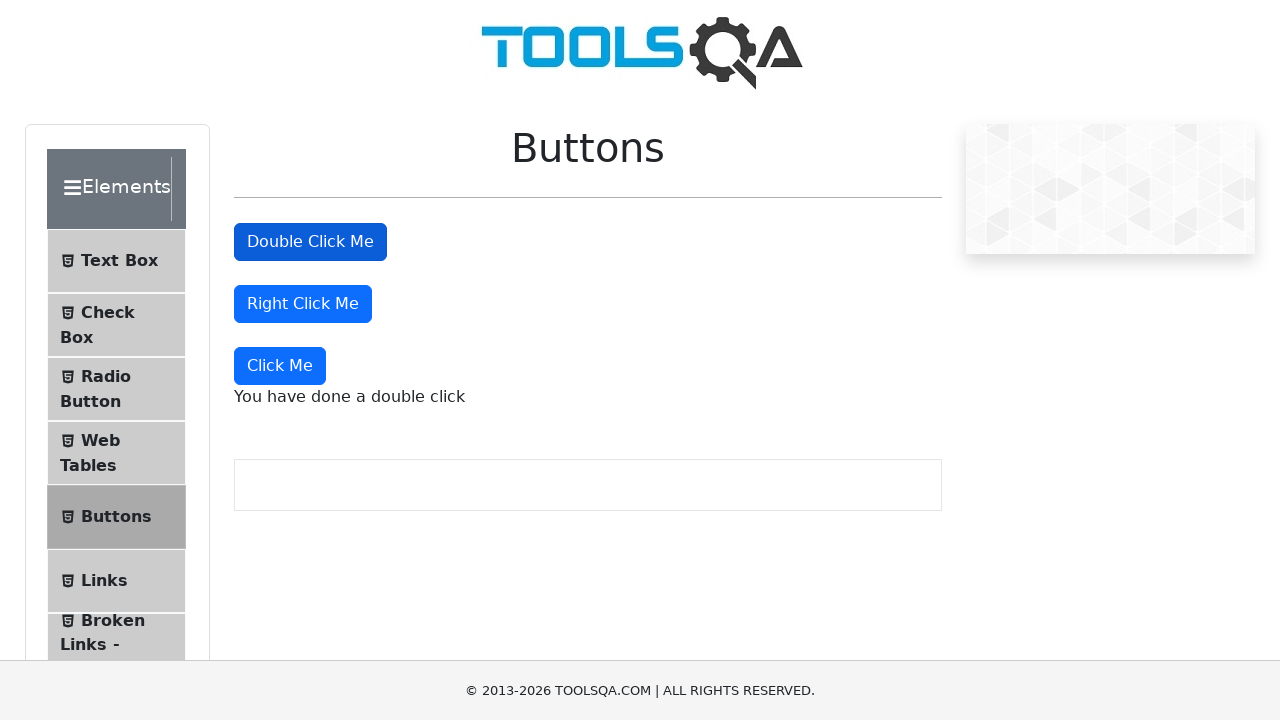

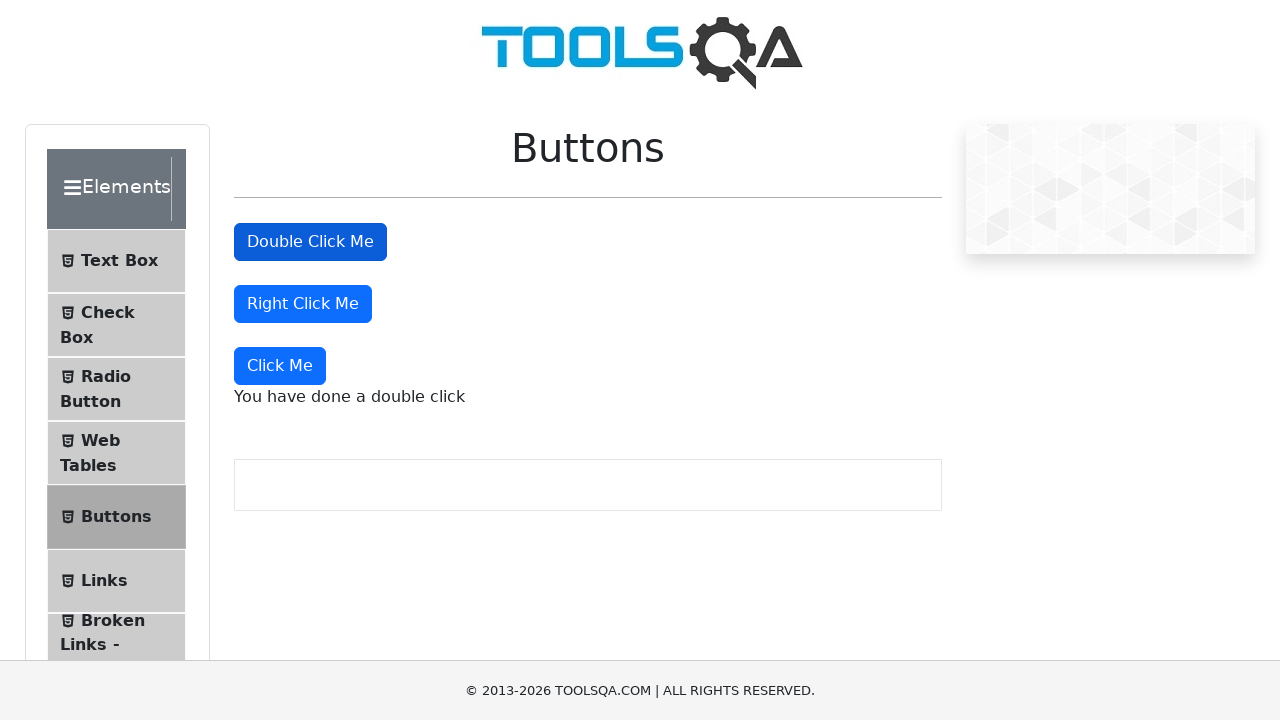